Navigates to W3Schools JavaScript reference page and clicks on the tutorials navigation dropdown to expand it.

Starting URL: https://www.w3schools.com/jsref/met_document_getelementbyid.asp

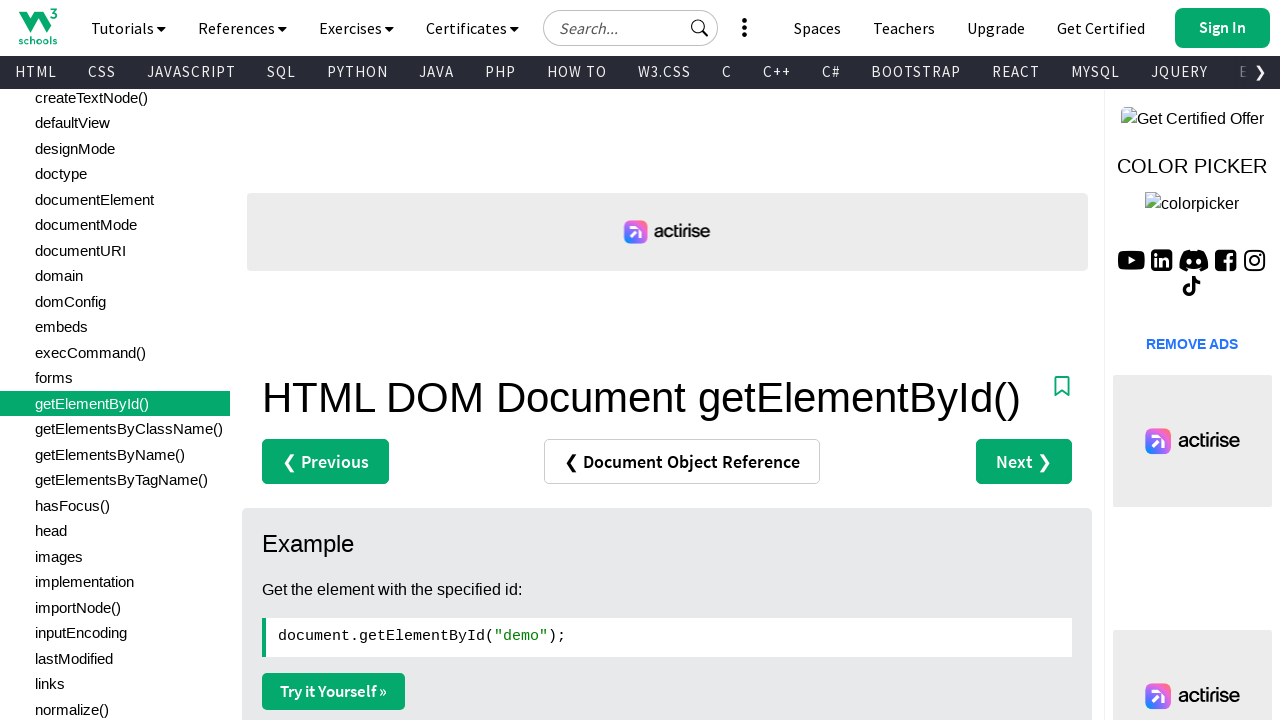

Navigated to W3Schools JavaScript reference page (getElementById method)
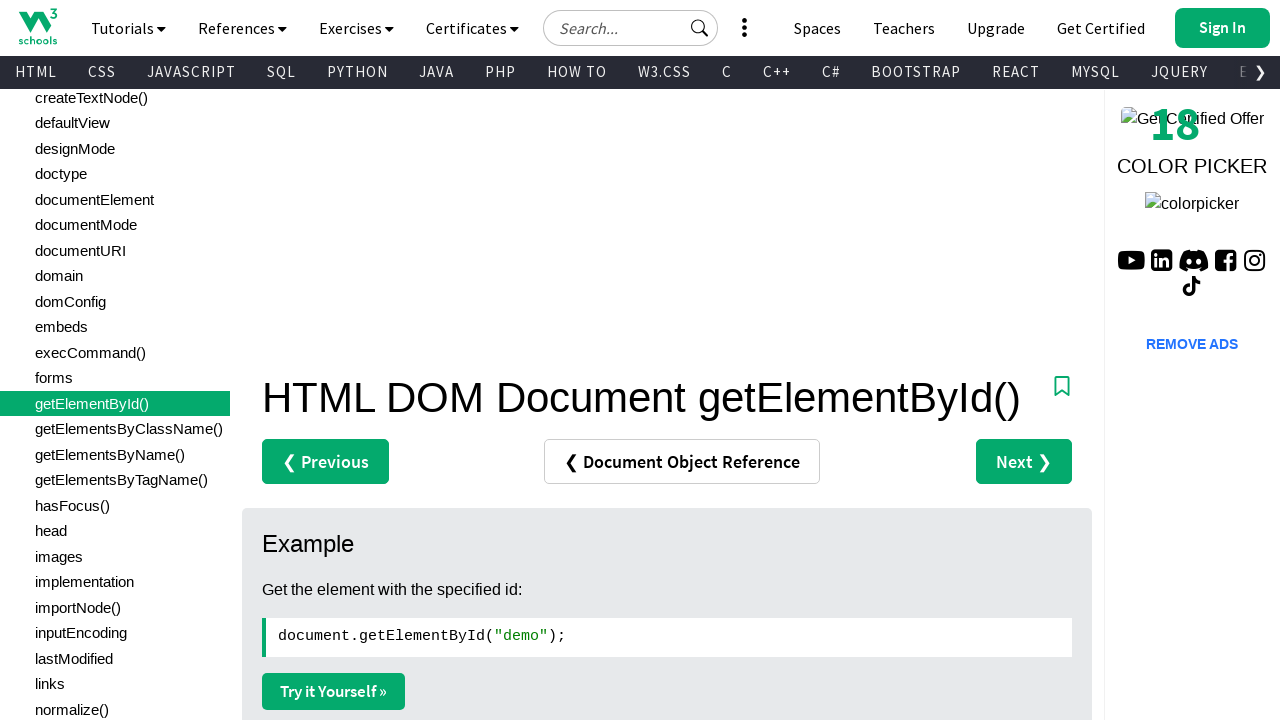

Clicked on the tutorials navigation dropdown to expand it at (128, 28) on a#navbtn_tutorials
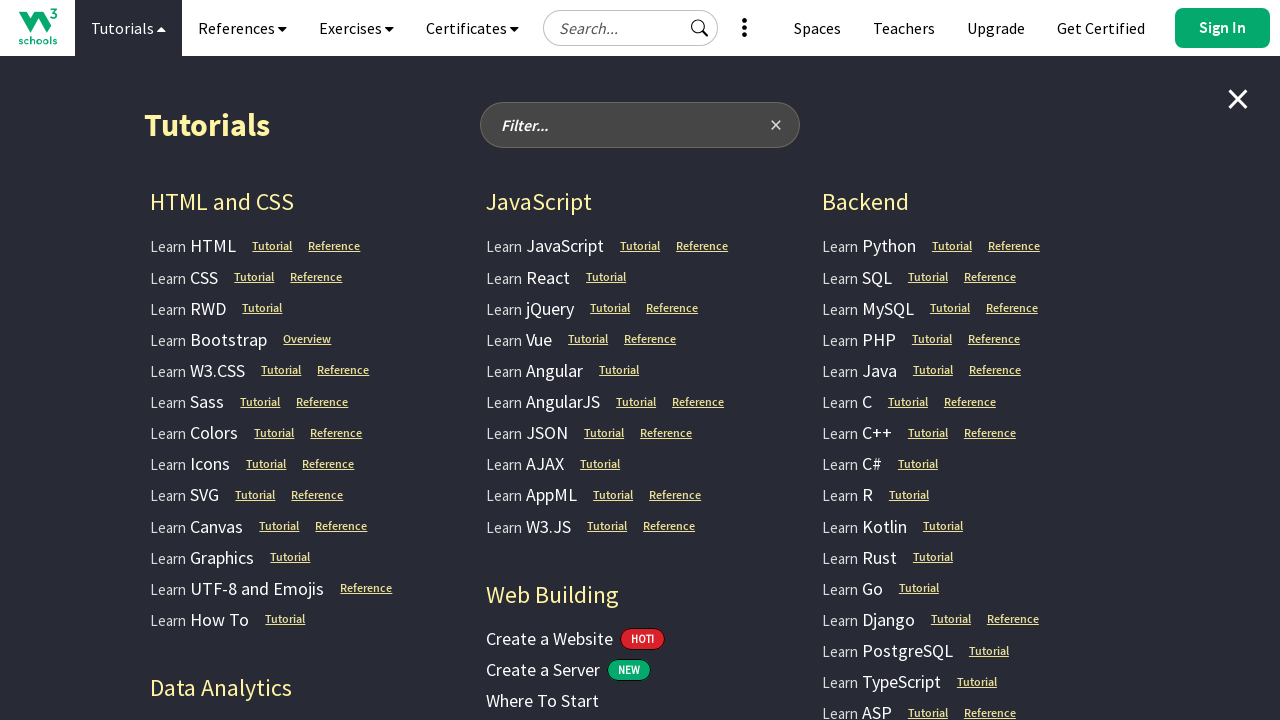

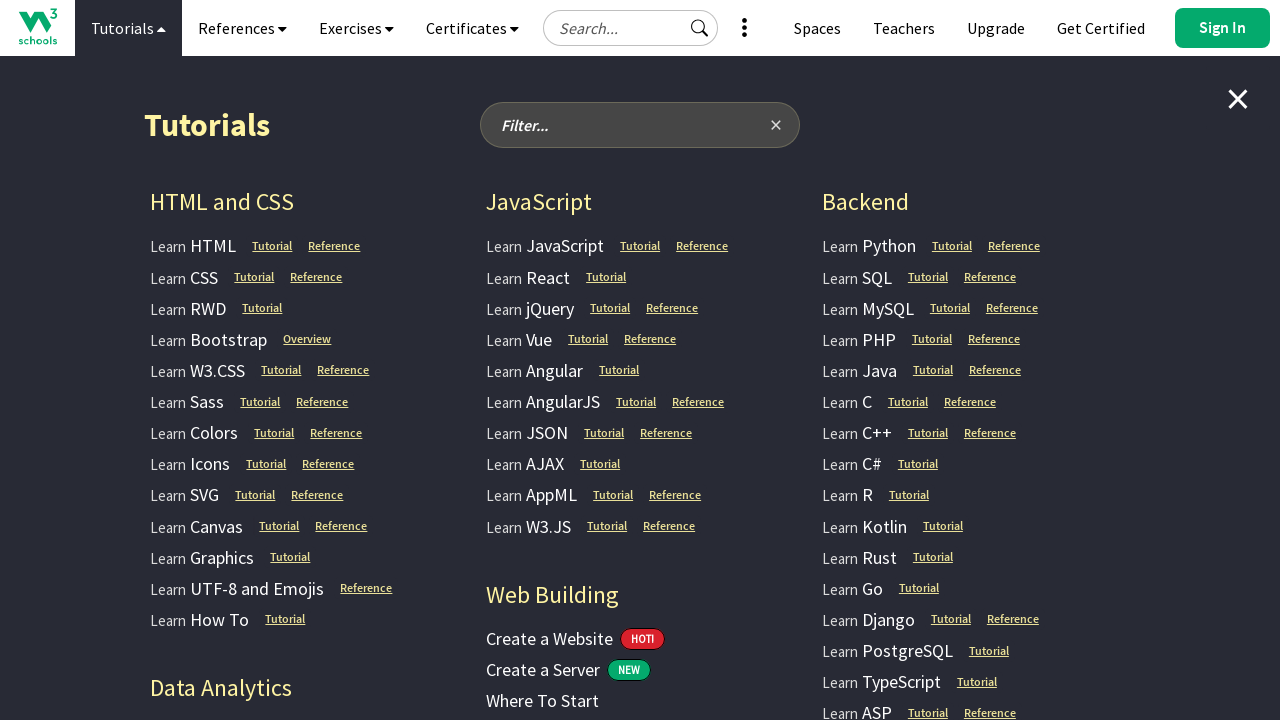